Collects Core Web Vitals performance metrics by loading the page and measuring DOM content loaded and load complete times

Starting URL: https://opensource-demo.orangehrmlive.com

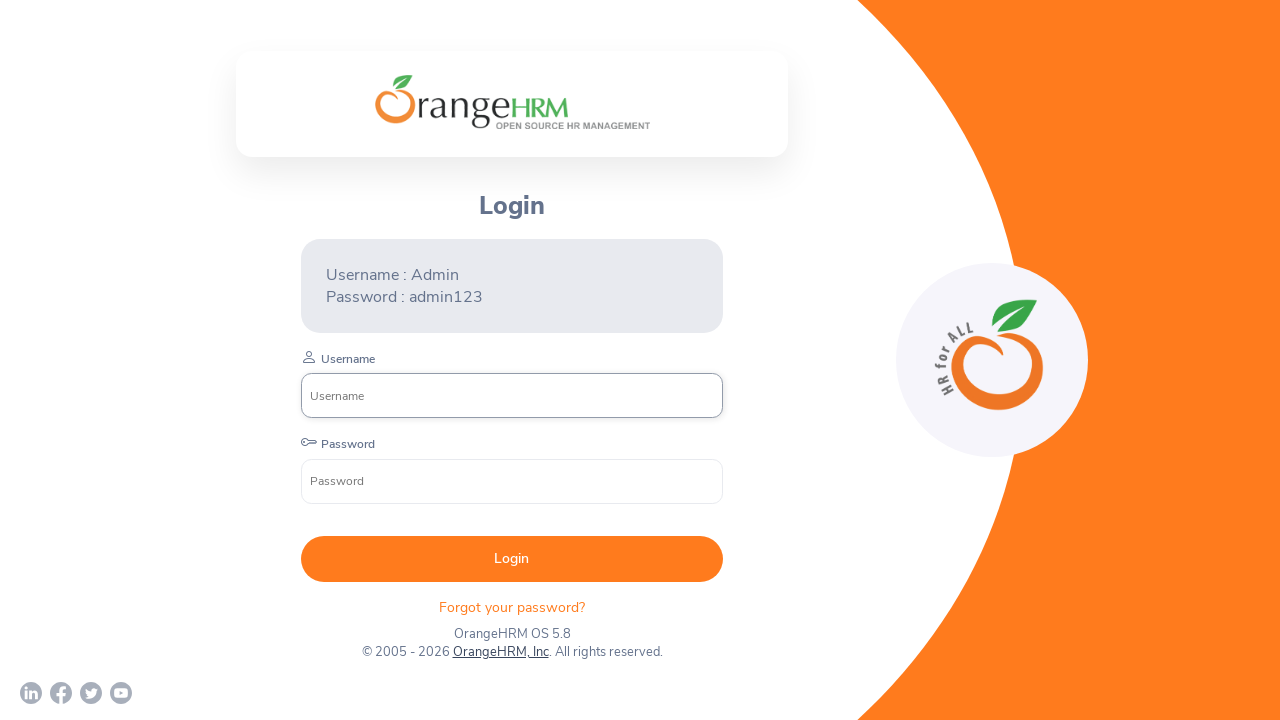

Page fully loaded - DOM content loaded and all resources complete
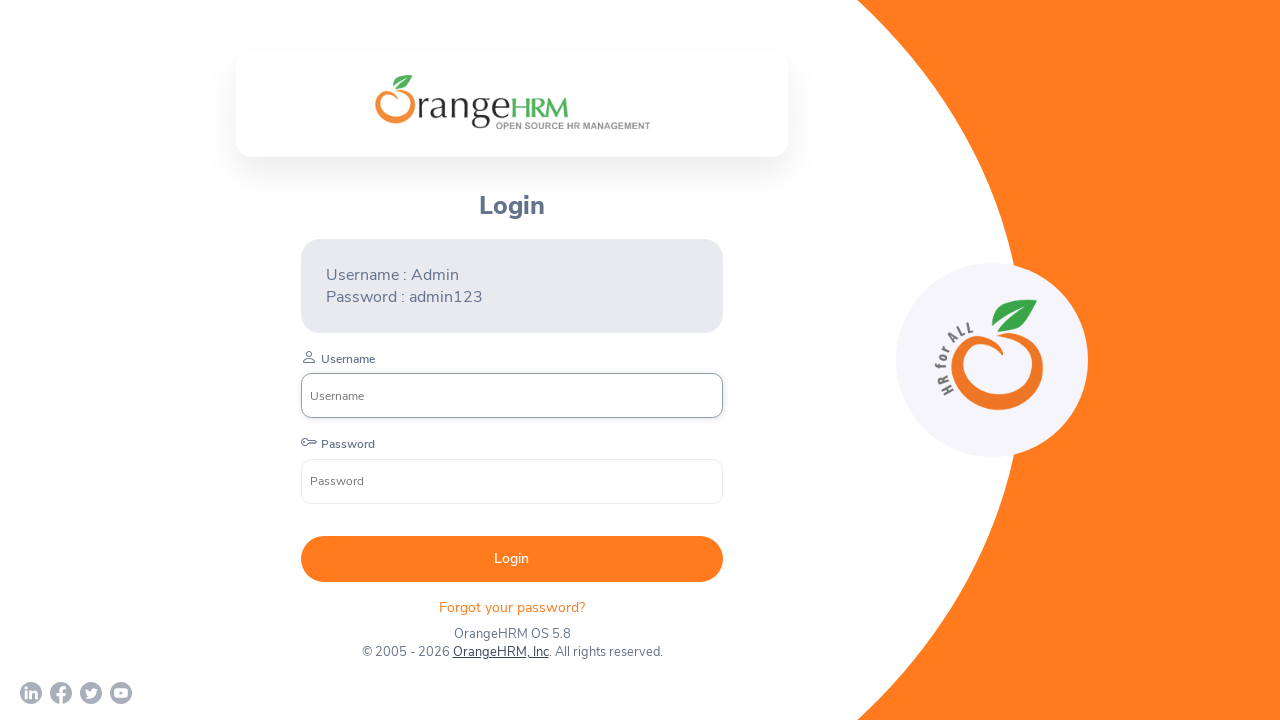

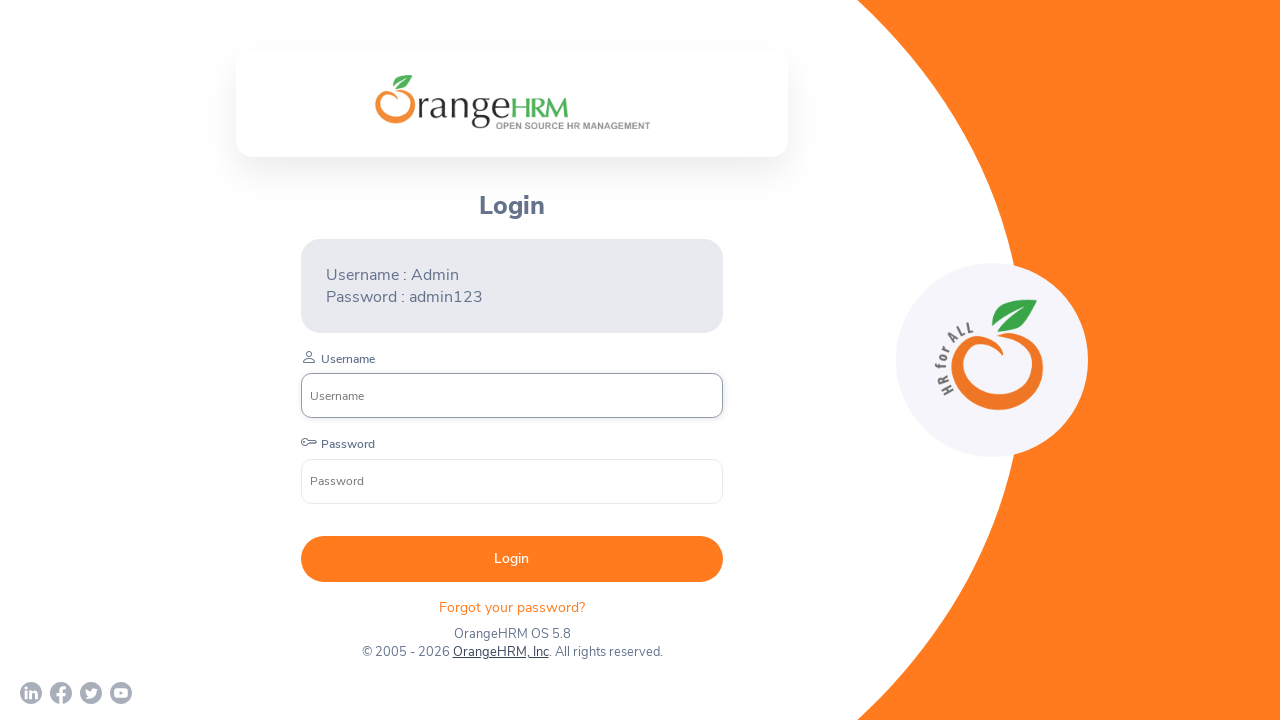